Tests drag-and-drop functionality on jQuery UI demo page by dragging an element and dropping it onto a target

Starting URL: https://jqueryui.com/droppable/

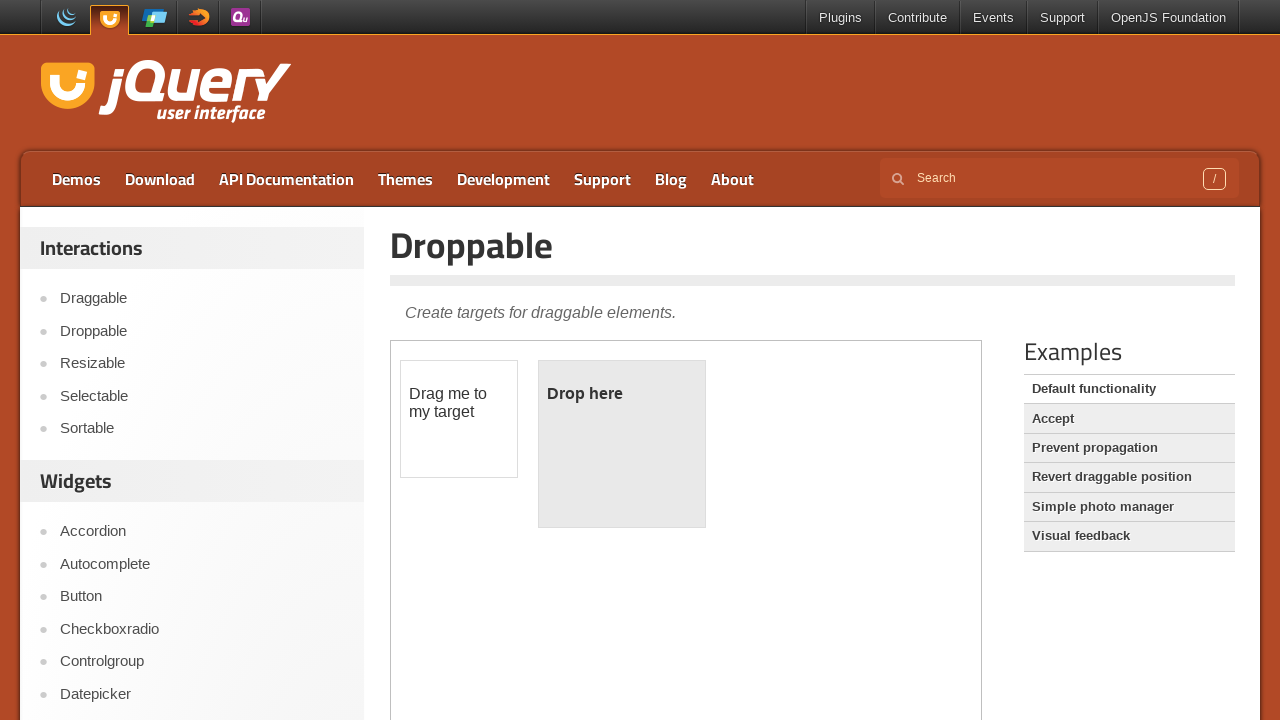

Verified page title is 'Droppable | jQuery UI'
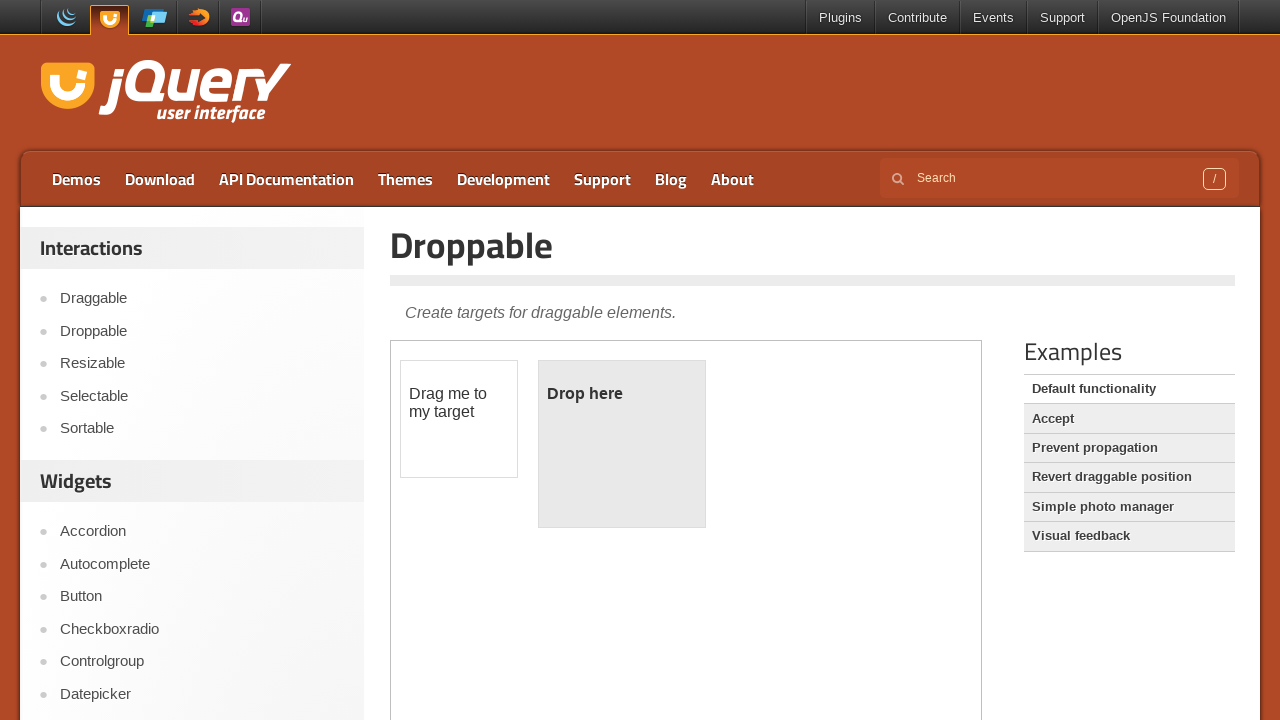

Located the iframe containing the drag-drop demo
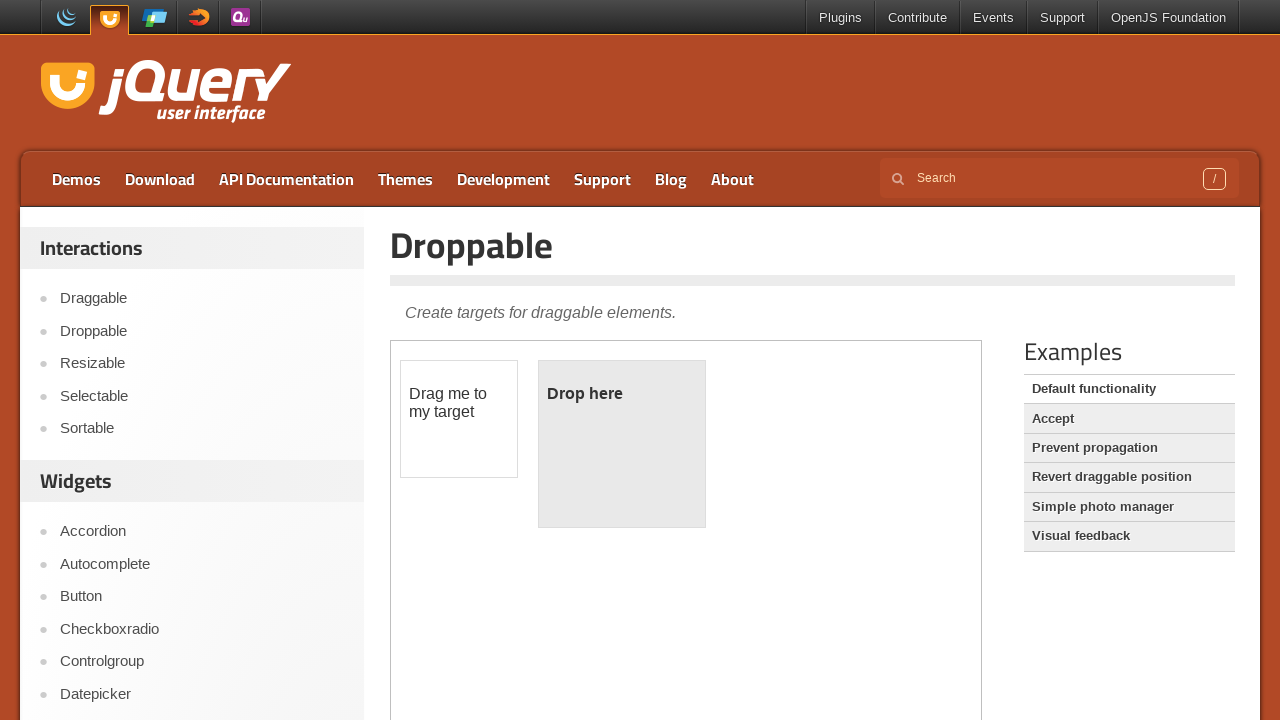

Located the draggable element
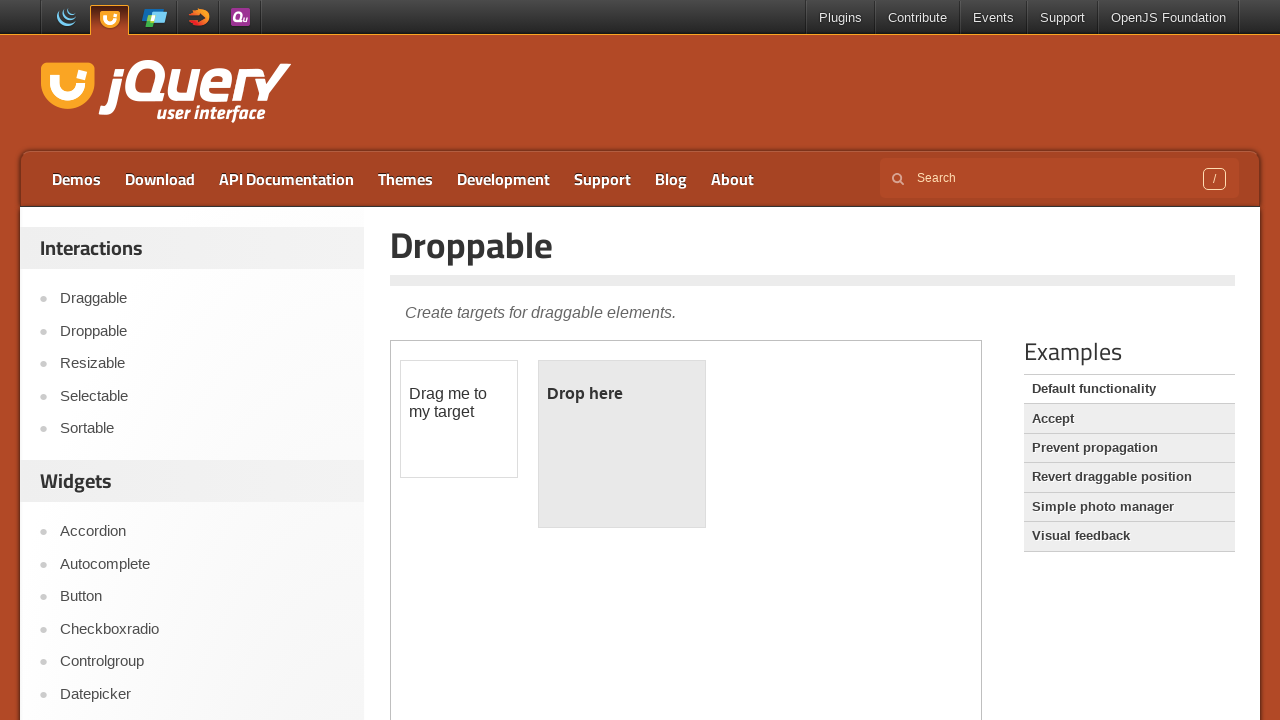

Located the droppable target element
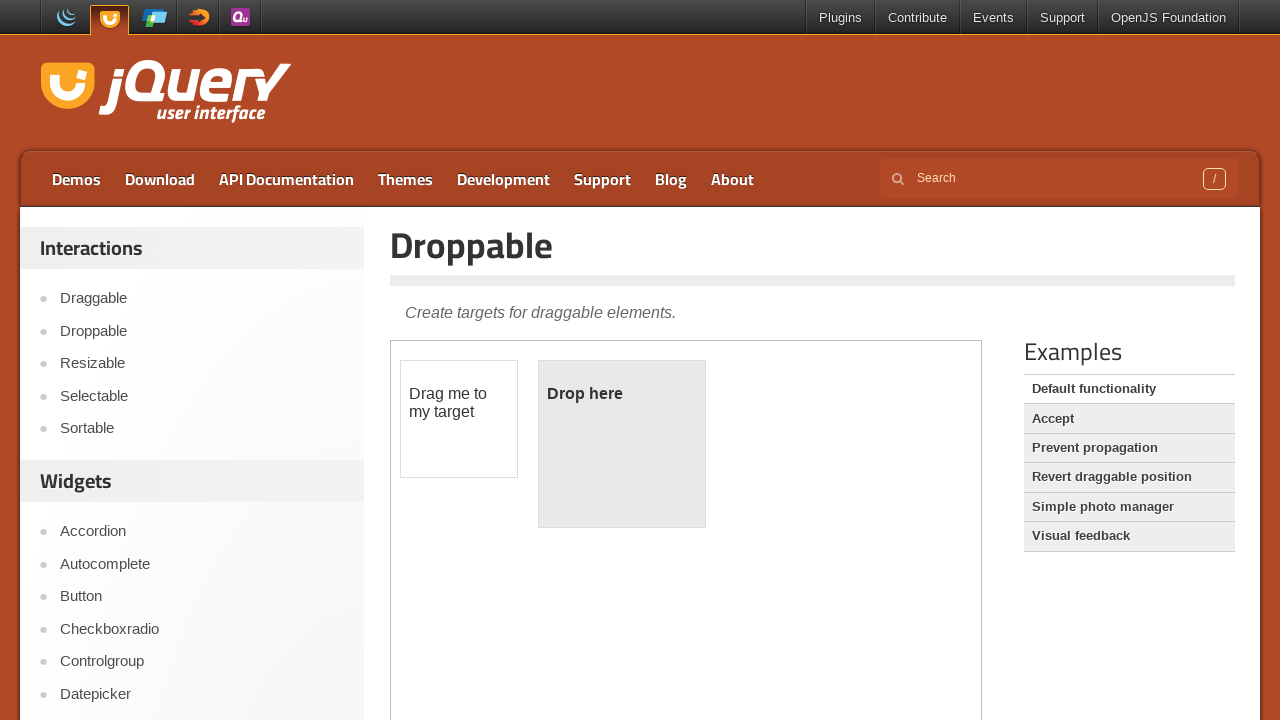

Dragged the draggable element and dropped it onto the droppable target at (622, 444)
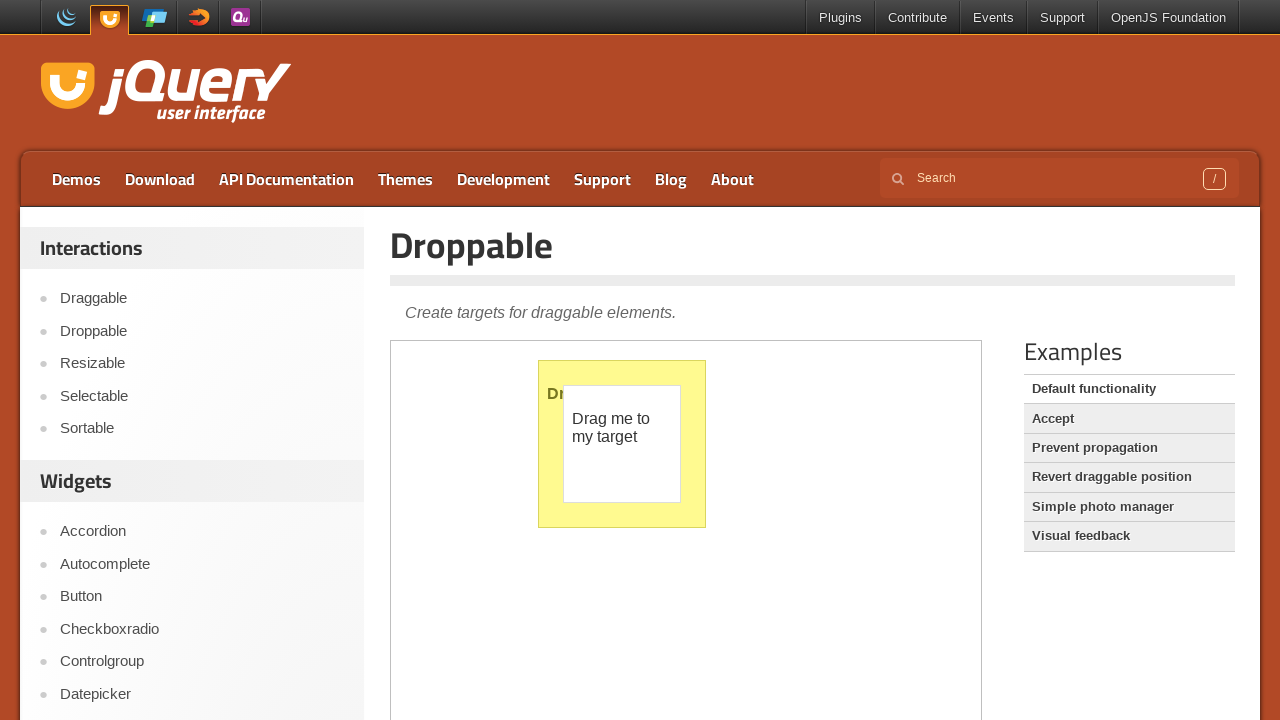

Waited 3 seconds to observe the drop result
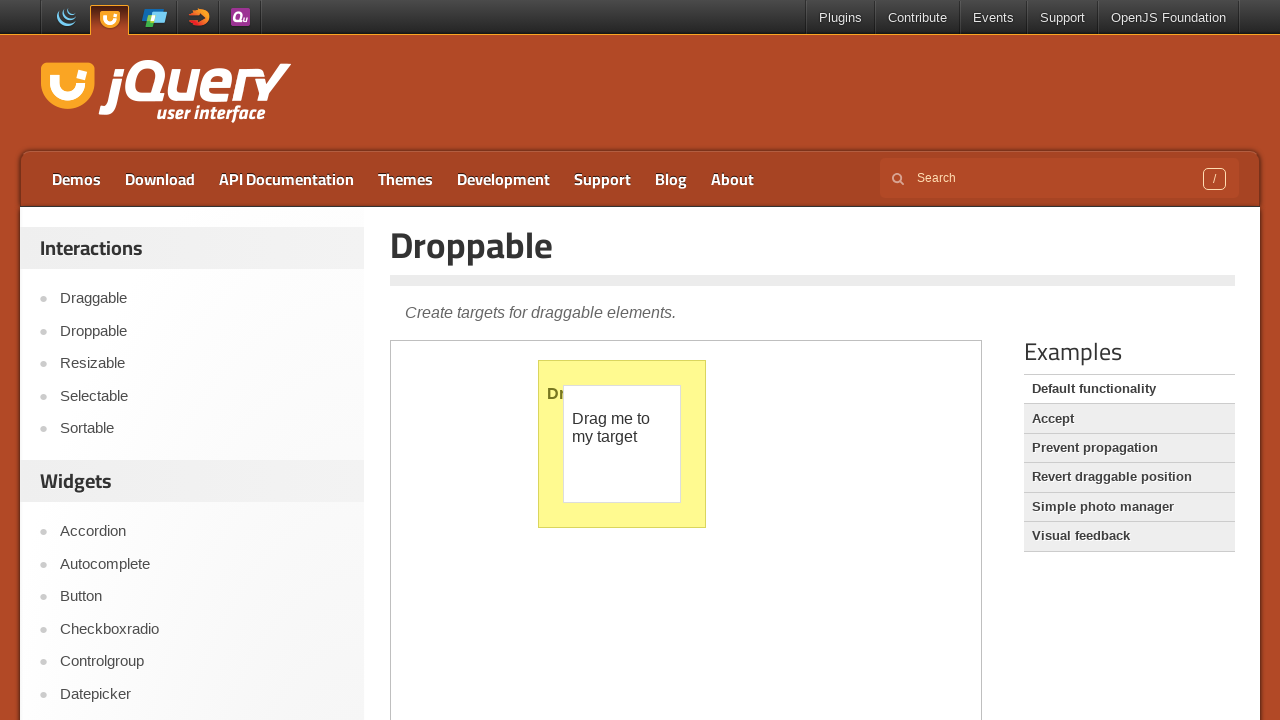

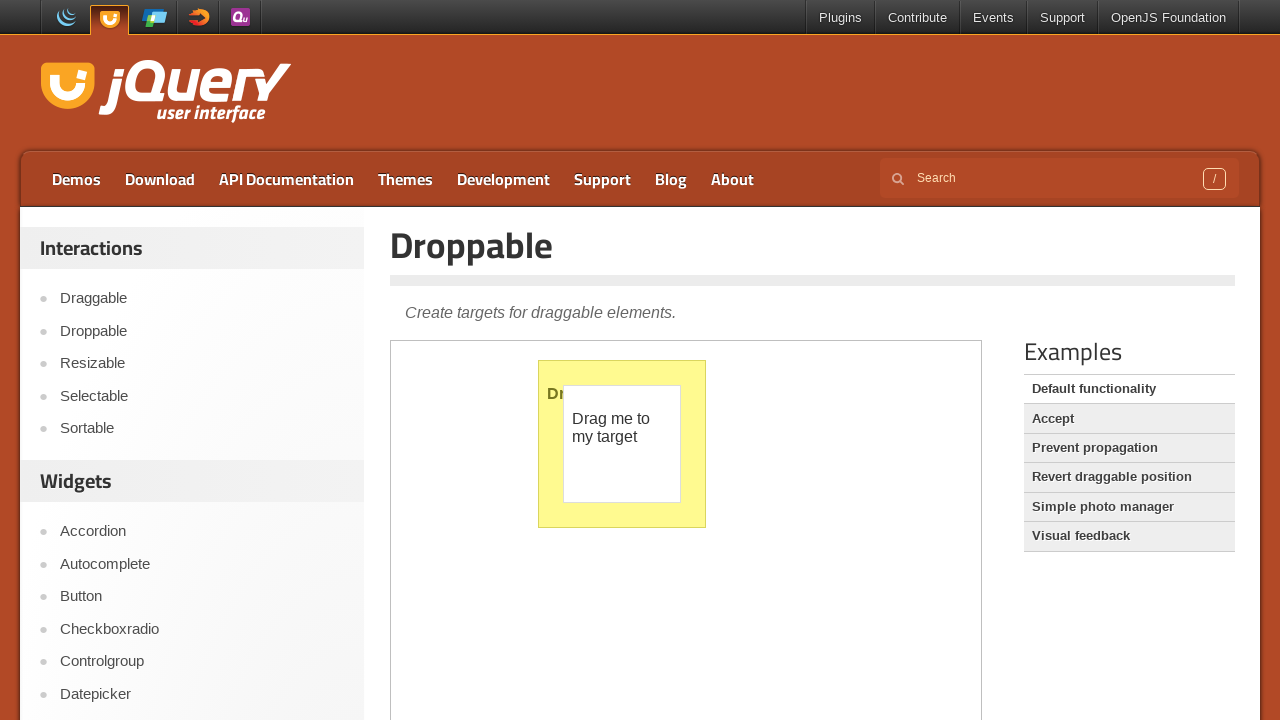